Tests JavaScript confirm dialog by clicking the JS Confirm button and dismissing (canceling) the dialog

Starting URL: https://the-internet.herokuapp.com/javascript_alerts

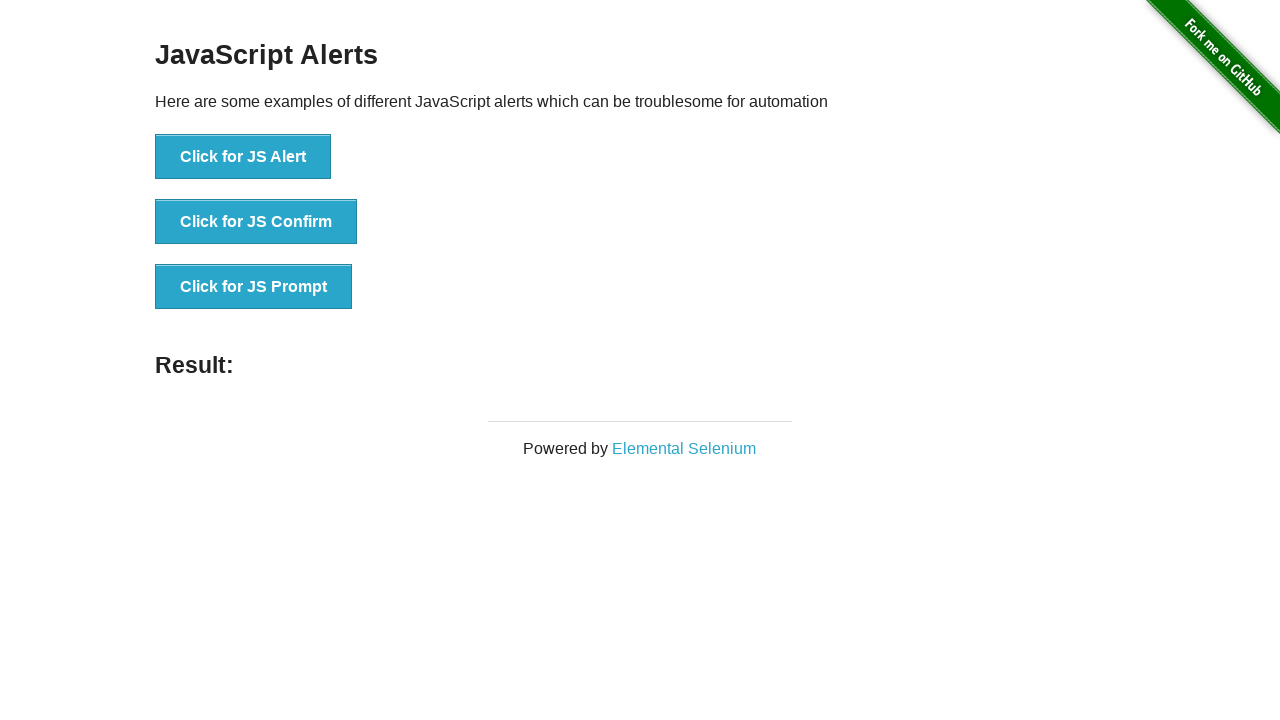

Set up dialog handler to dismiss confirmation dialogs
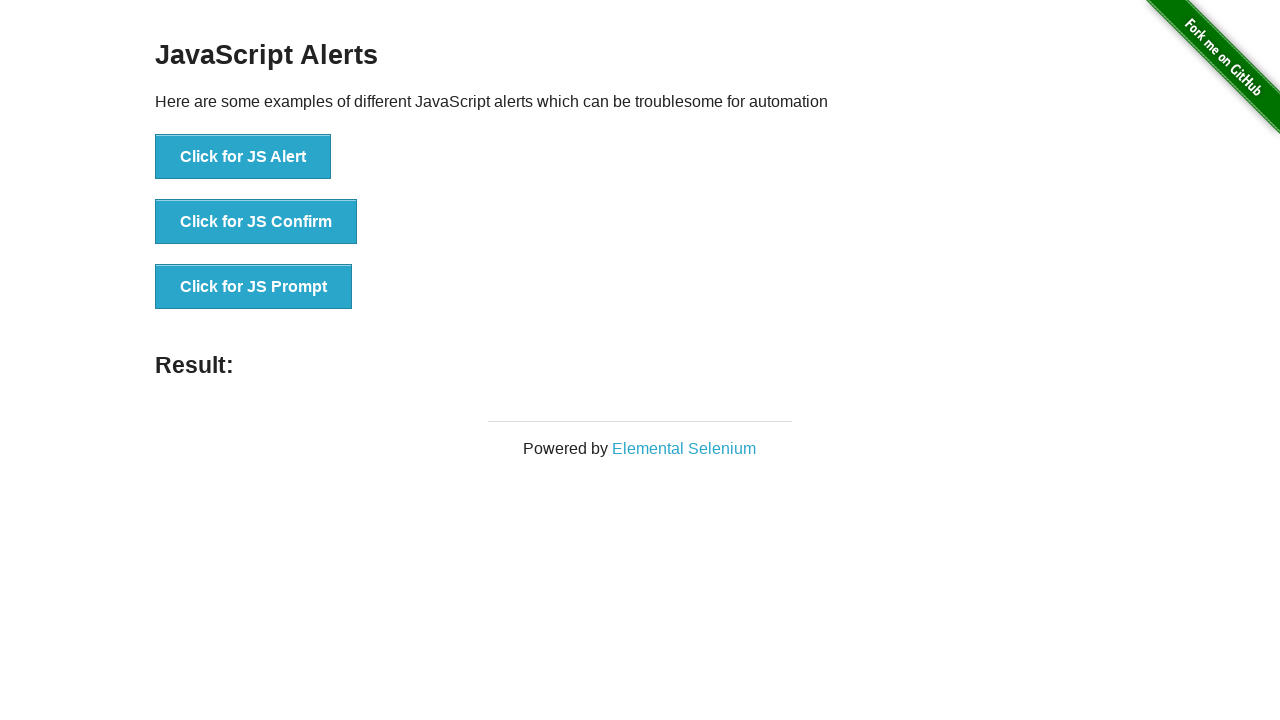

Clicked the JS Confirm button at (256, 222) on xpath=//button[.='Click for JS Confirm']
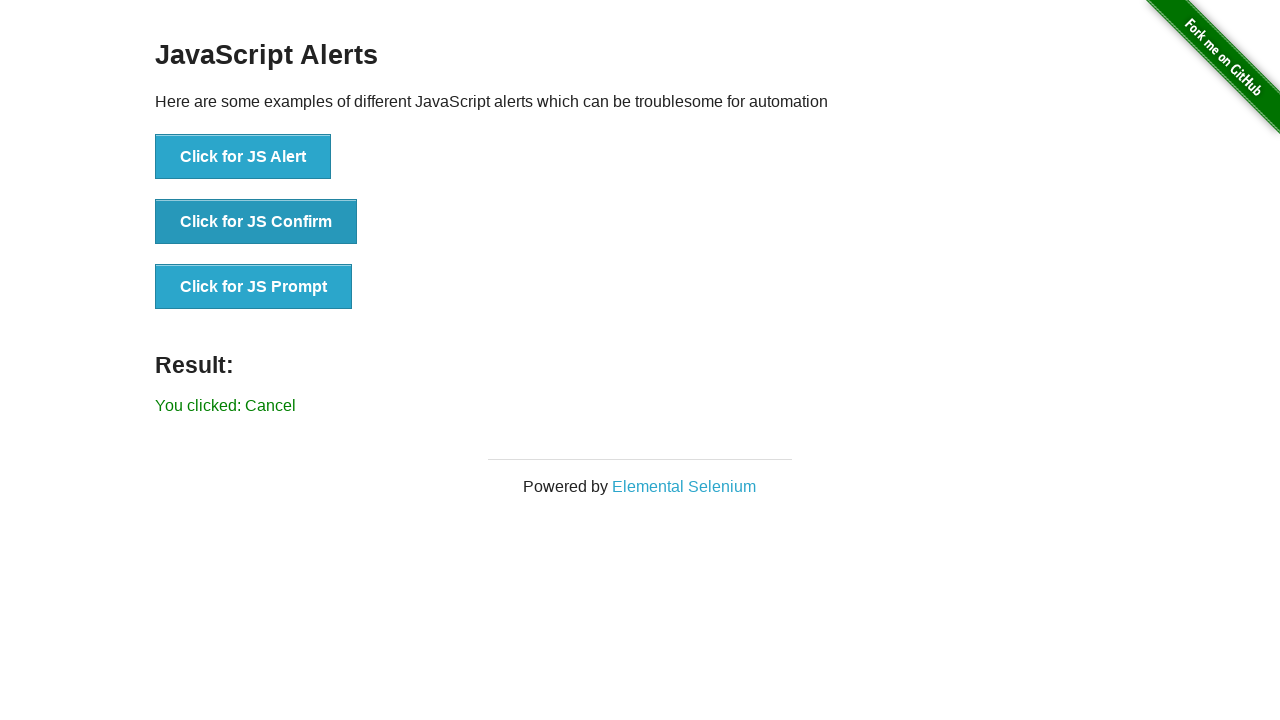

Verified that 'You clicked: Cancel' message is displayed after dismissing the dialog
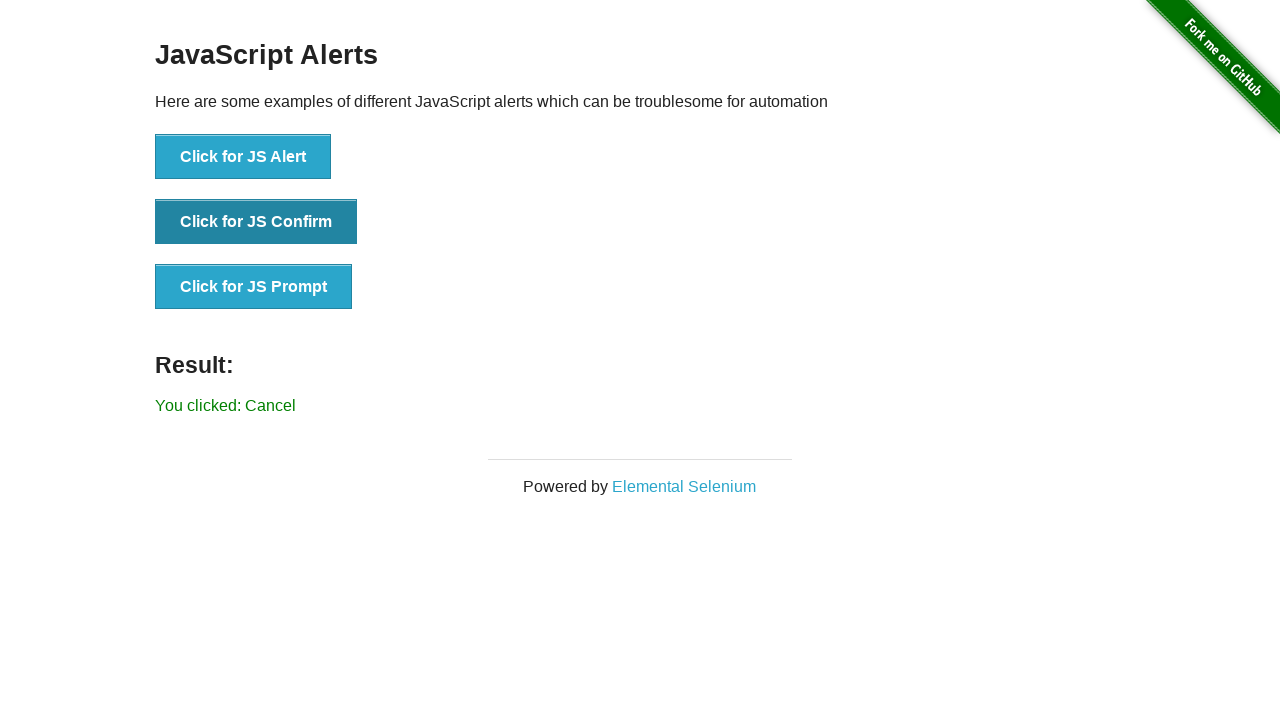

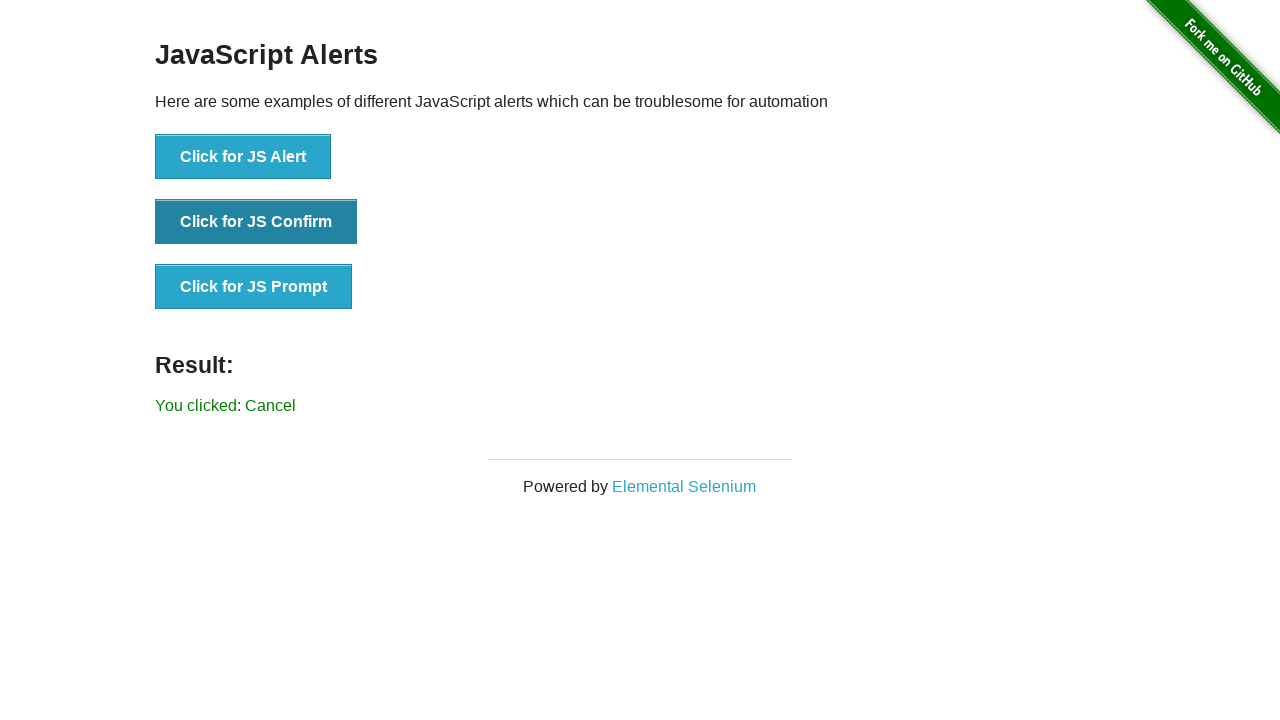